Tests right-click functionality on a button element

Starting URL: https://demoqa.com/buttons

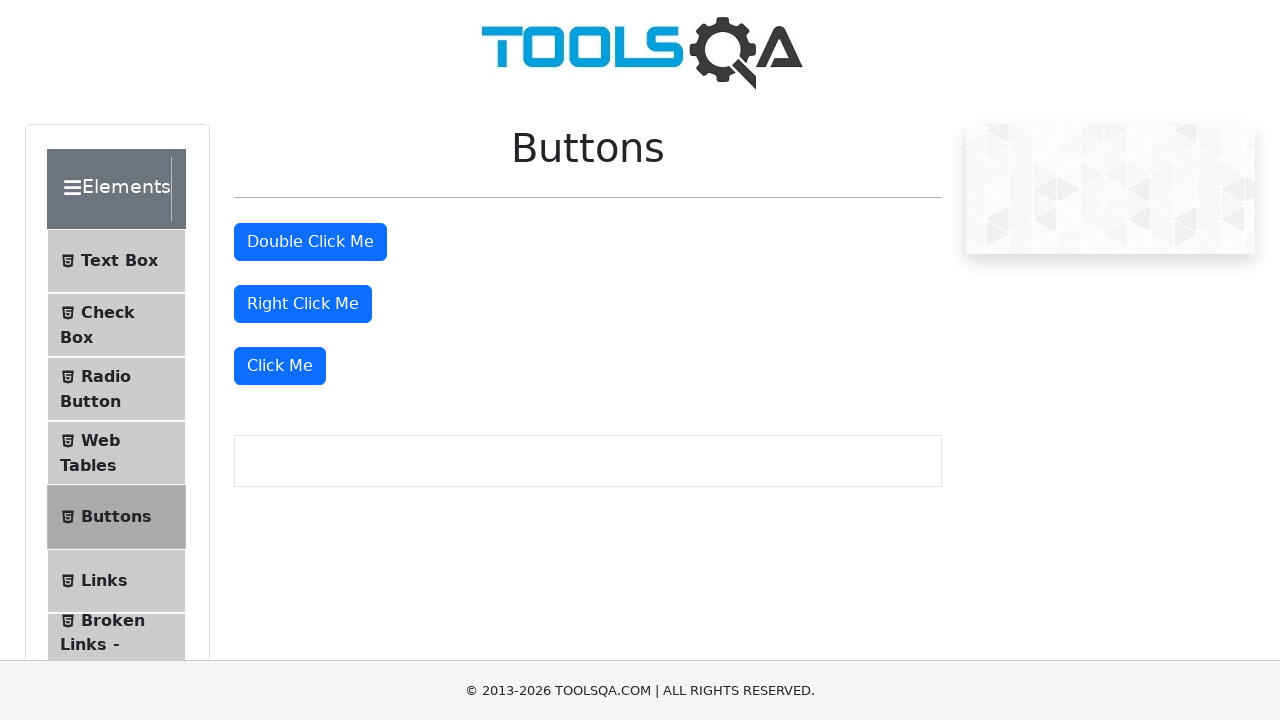

Navigated to https://demoqa.com/buttons
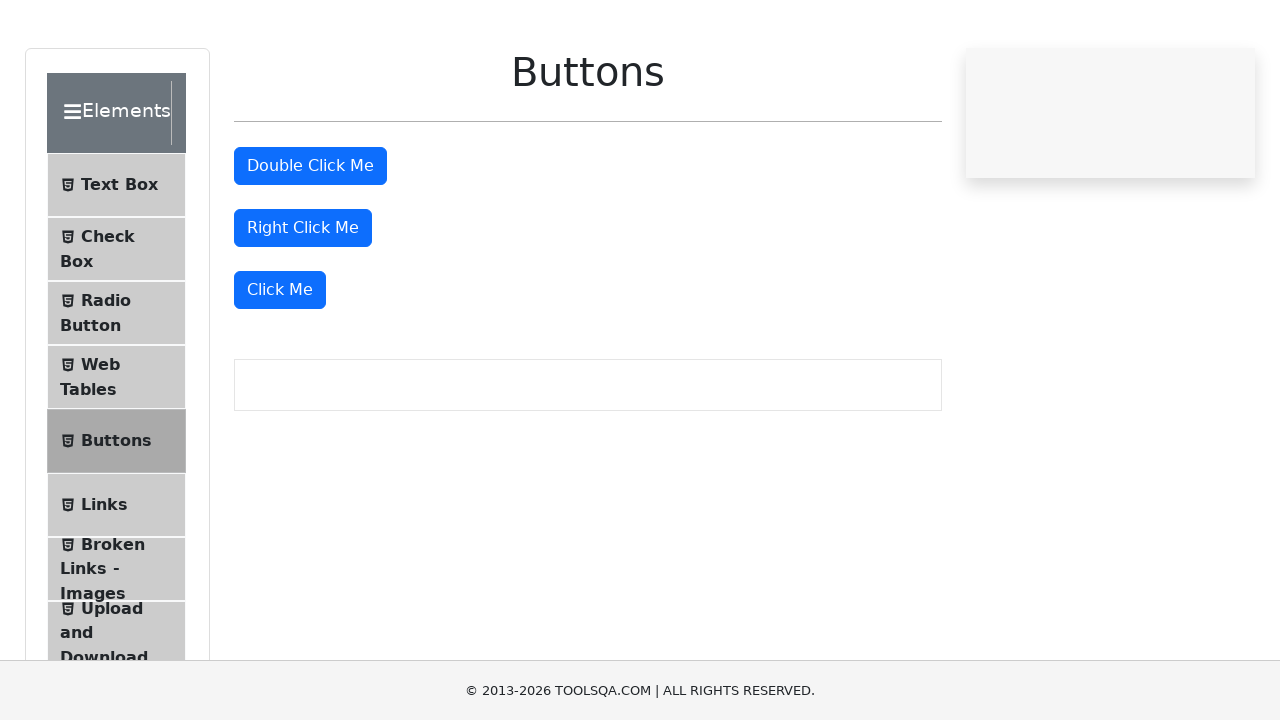

Right-clicked on the right-click button element at (303, 304) on #rightClickBtn
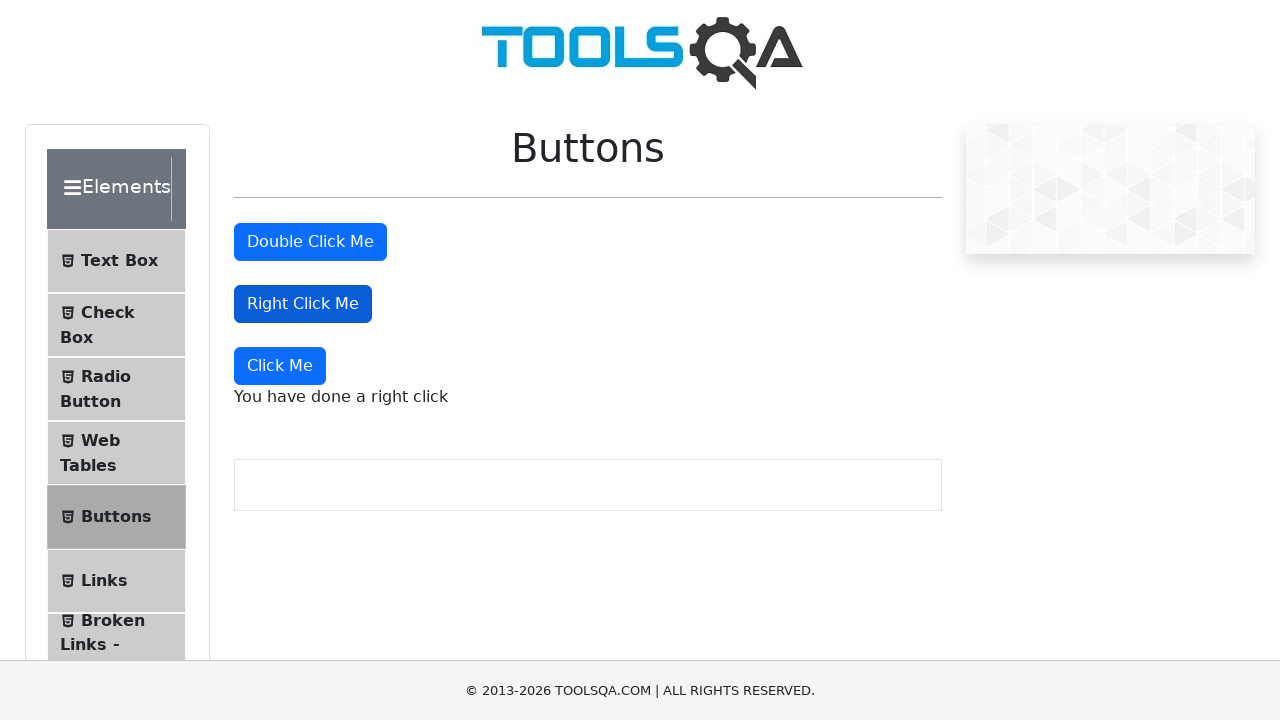

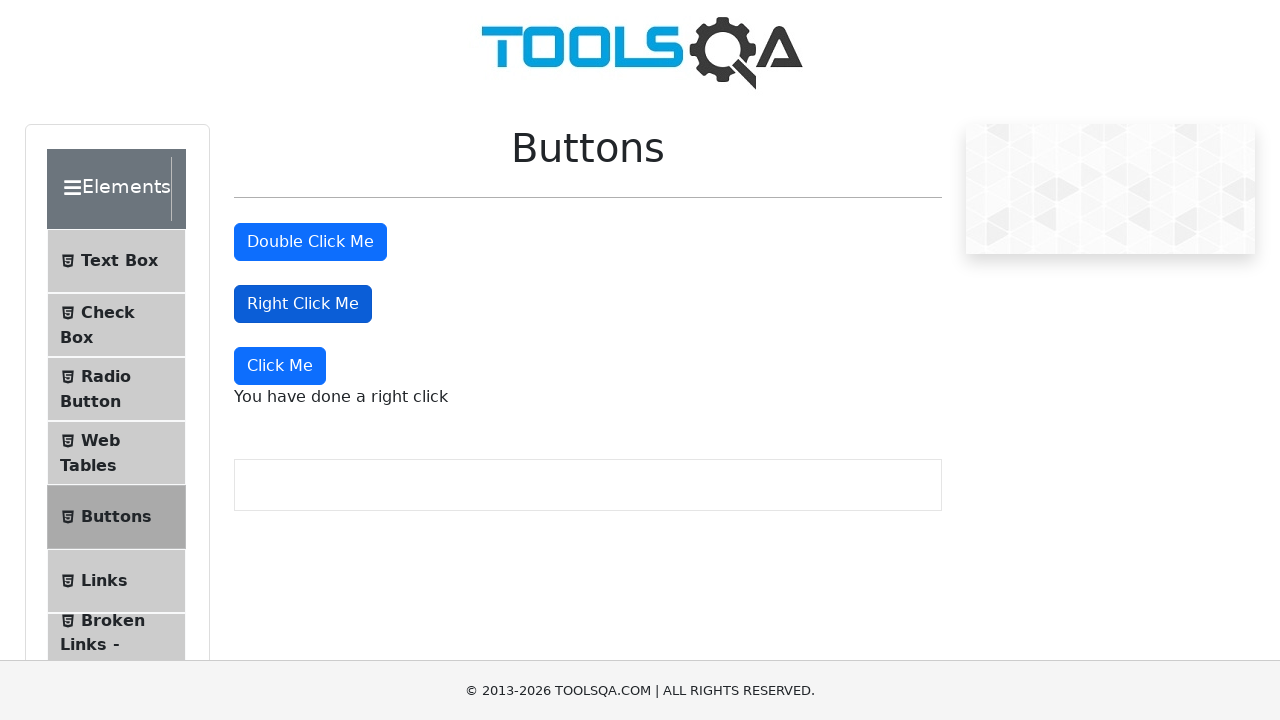